Navigates to the WebdriverIO homepage and verifies that the API documentation navbar link is displayed

Starting URL: https://webdriver.io/

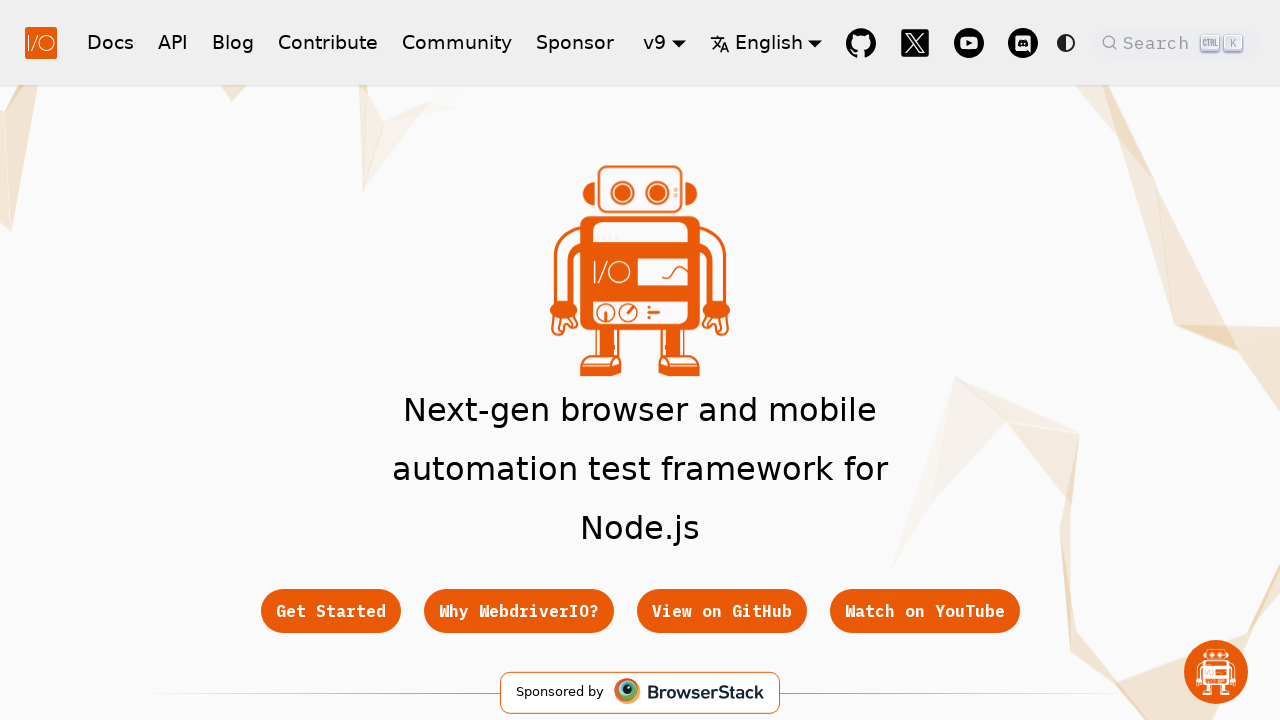

Located API documentation navbar link element
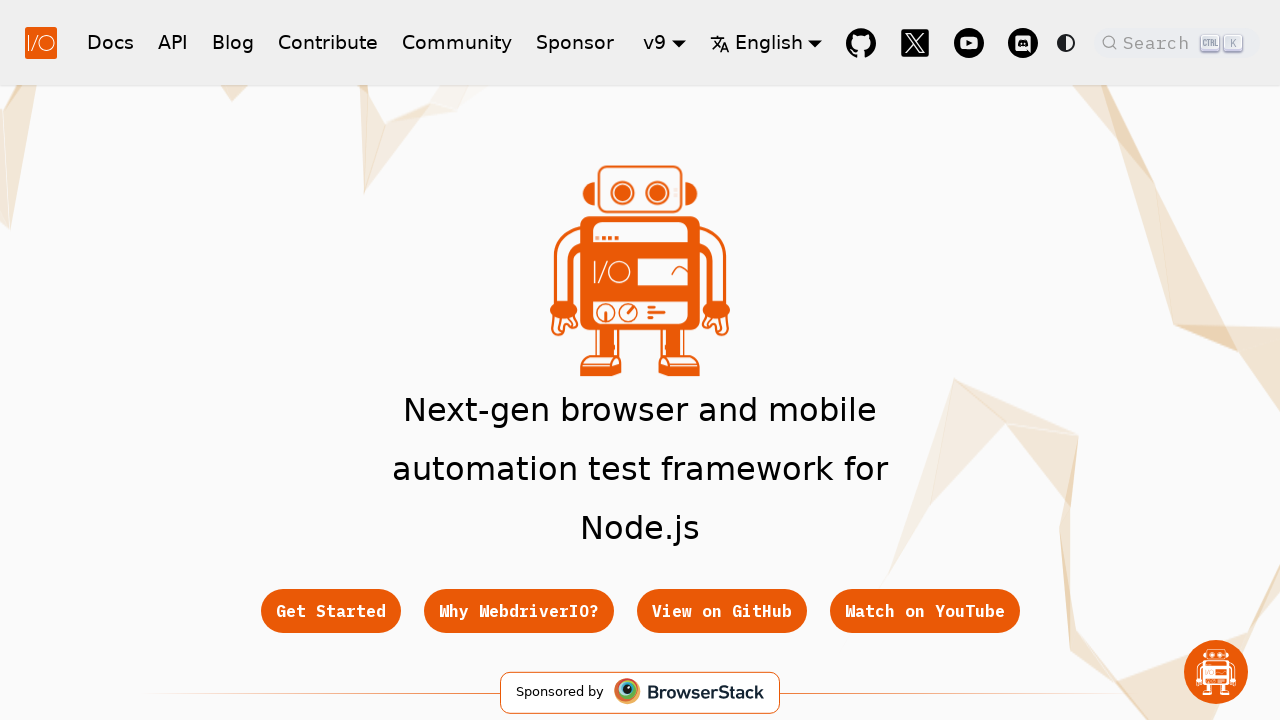

Waited for API documentation navbar link to become visible
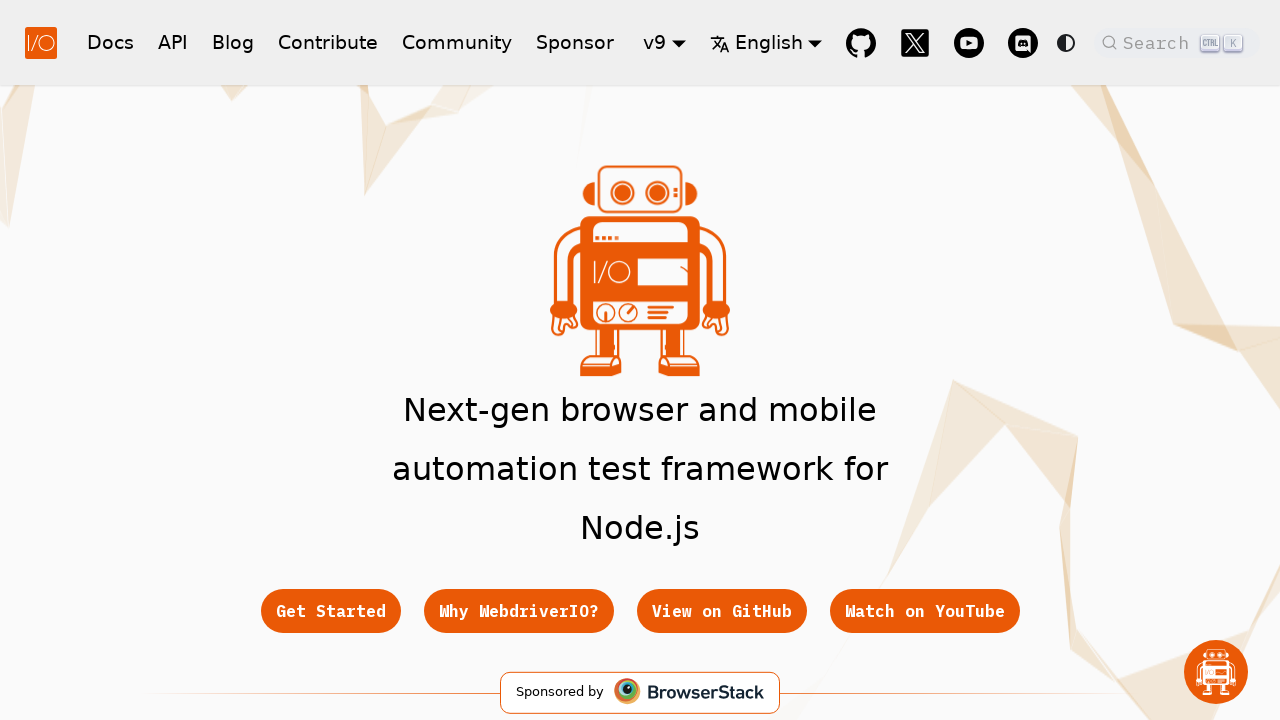

Verified that API documentation navbar link is visible on the page
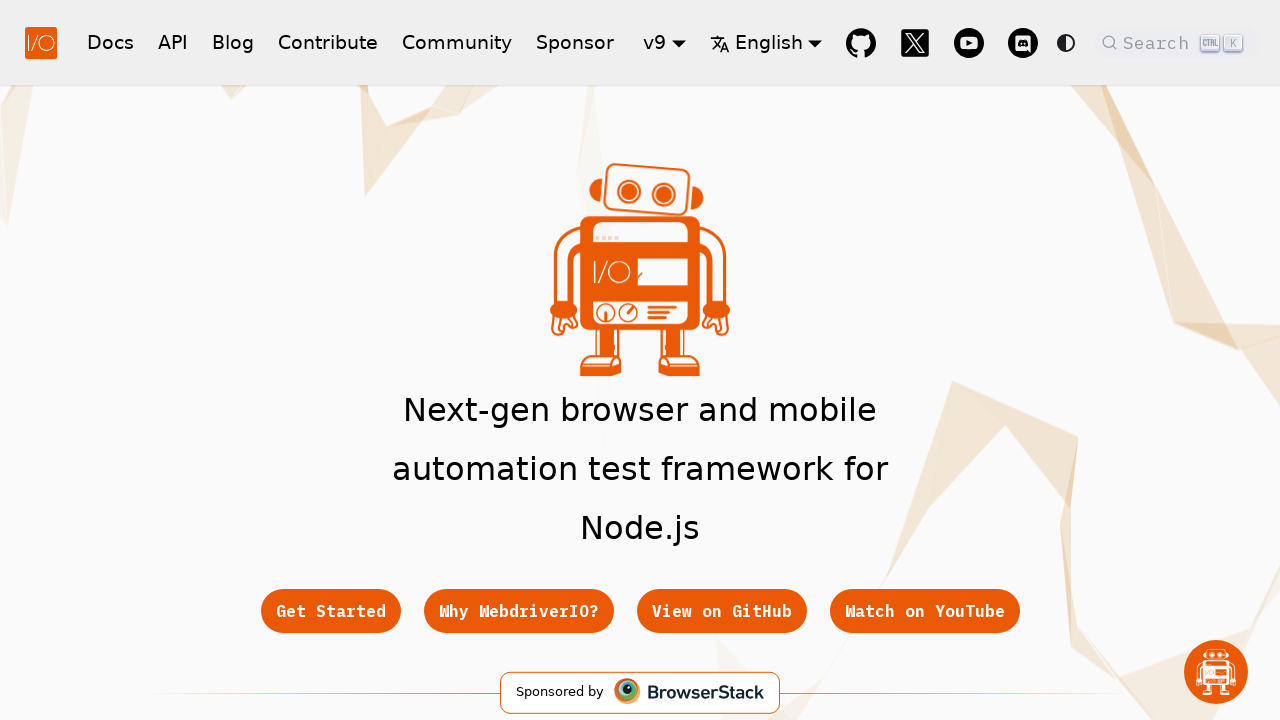

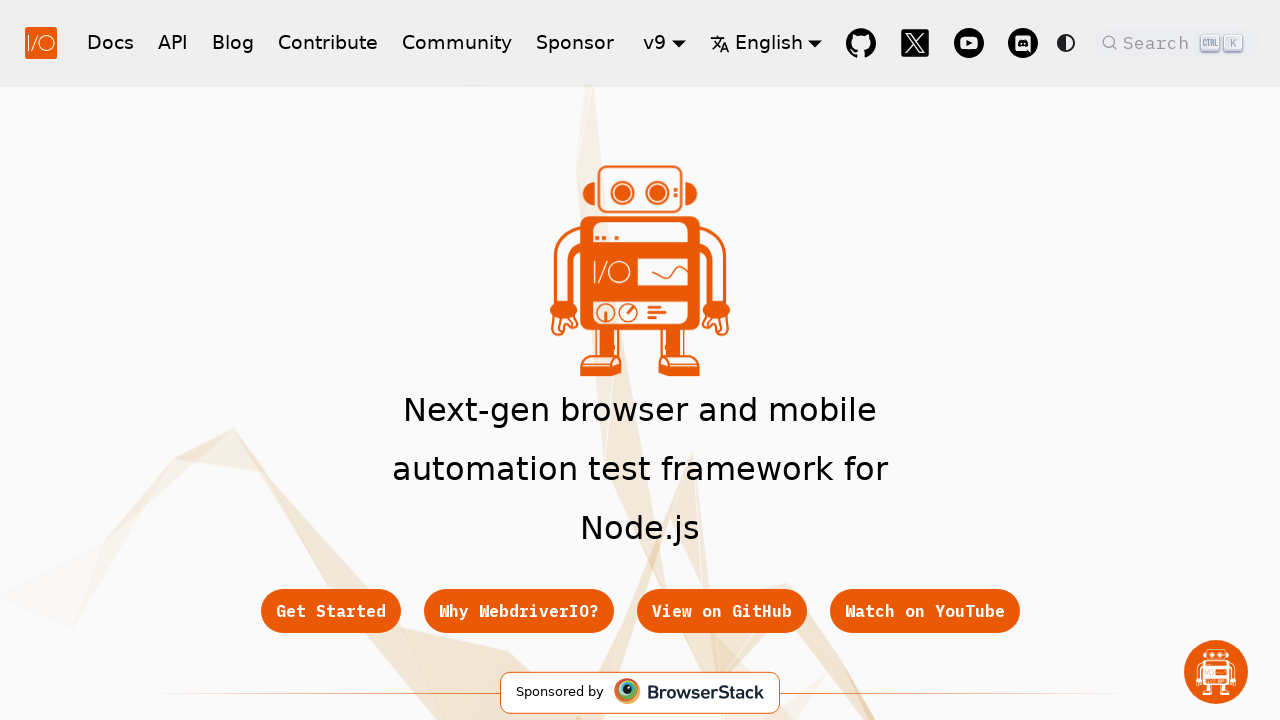